Navigates to a select input demo page and maximizes the browser window. This is a minimal test that verifies the page loads successfully.

Starting URL: https://selenium.qabible.in/select-input.php

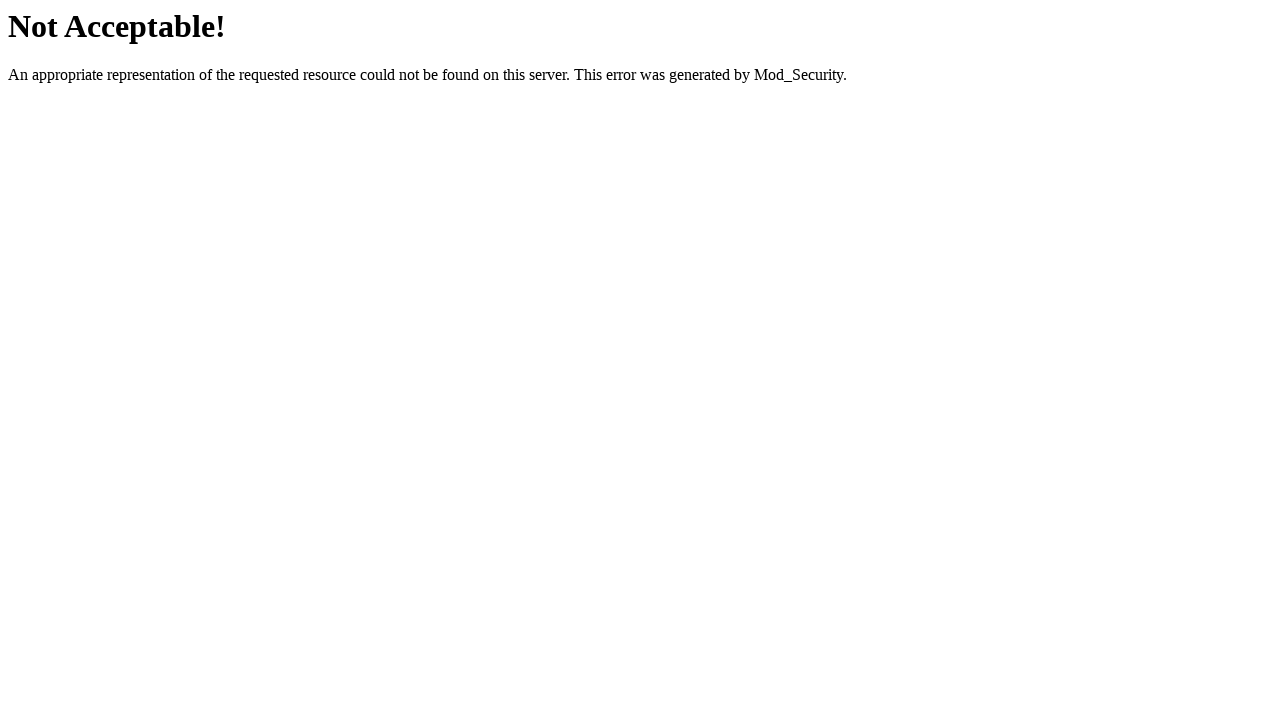

Set viewport size to 1920x1080
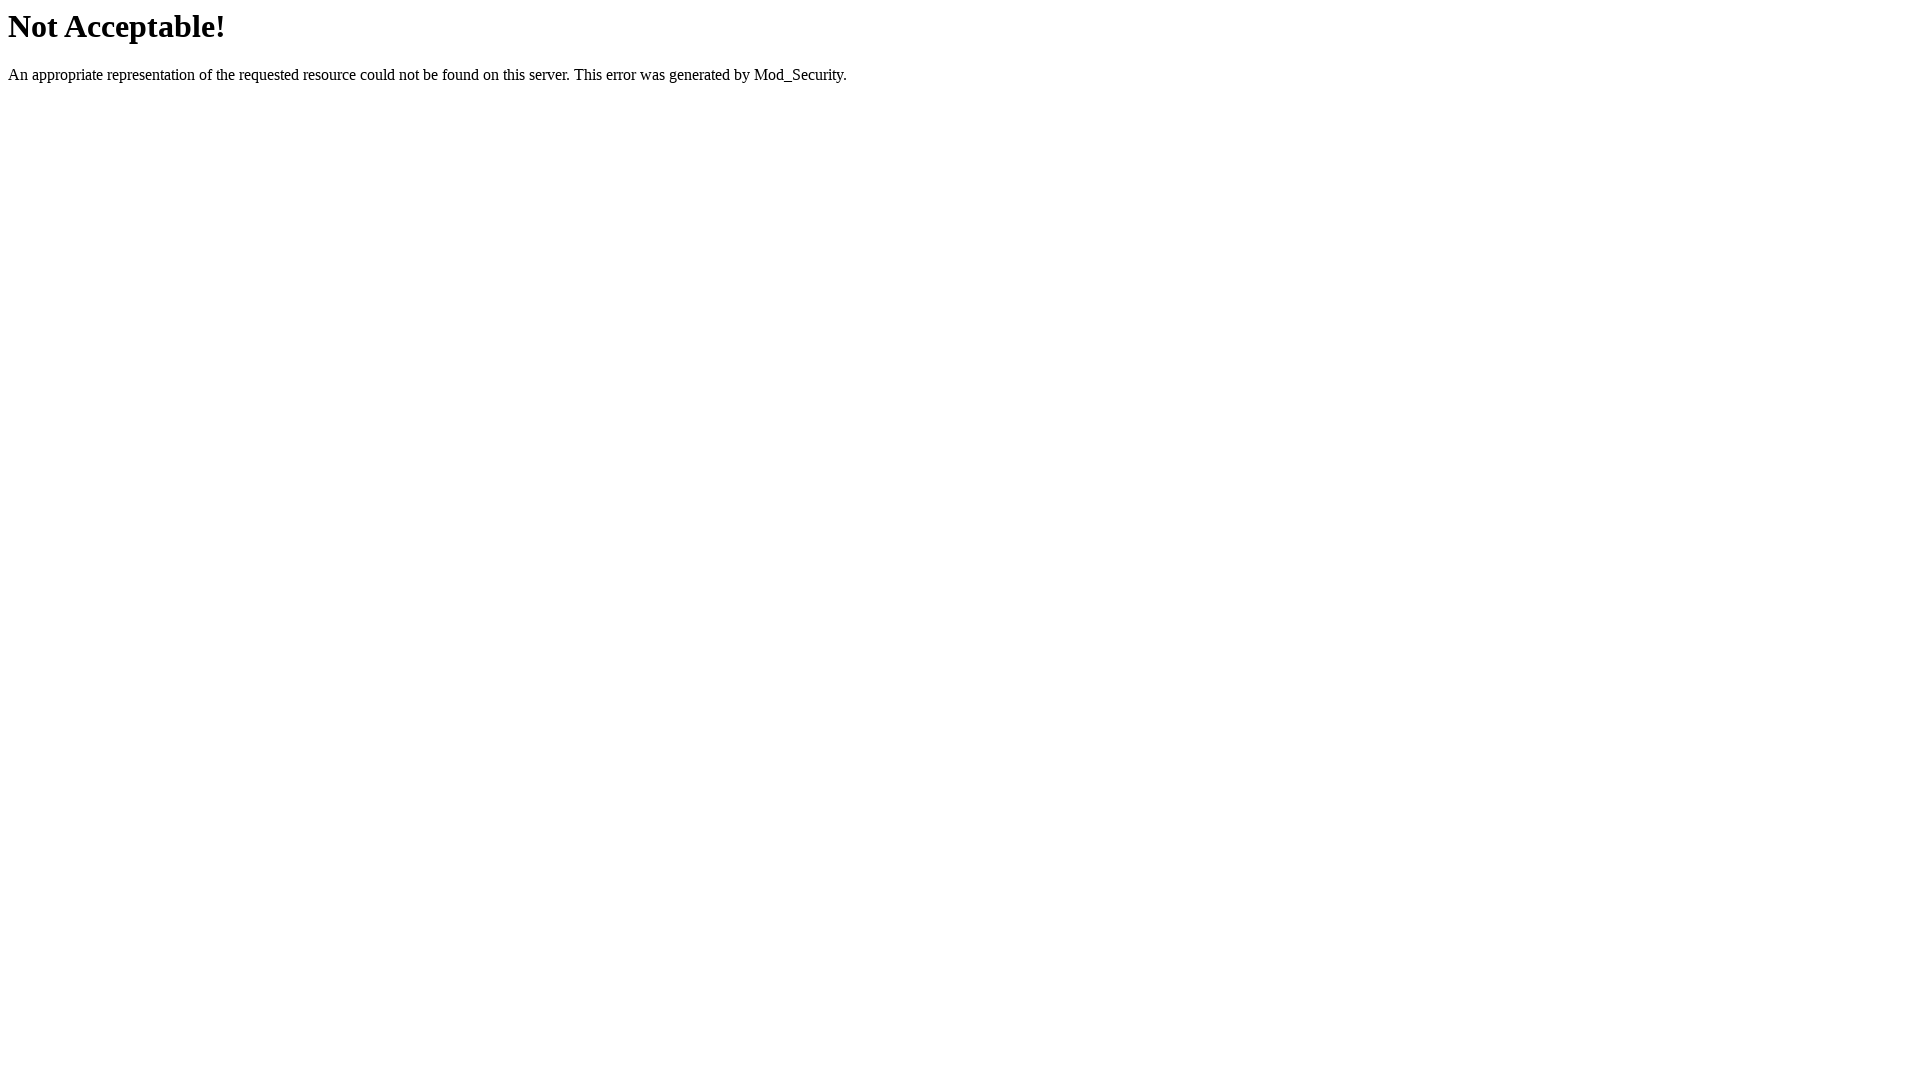

Page loaded successfully (domcontentloaded state reached)
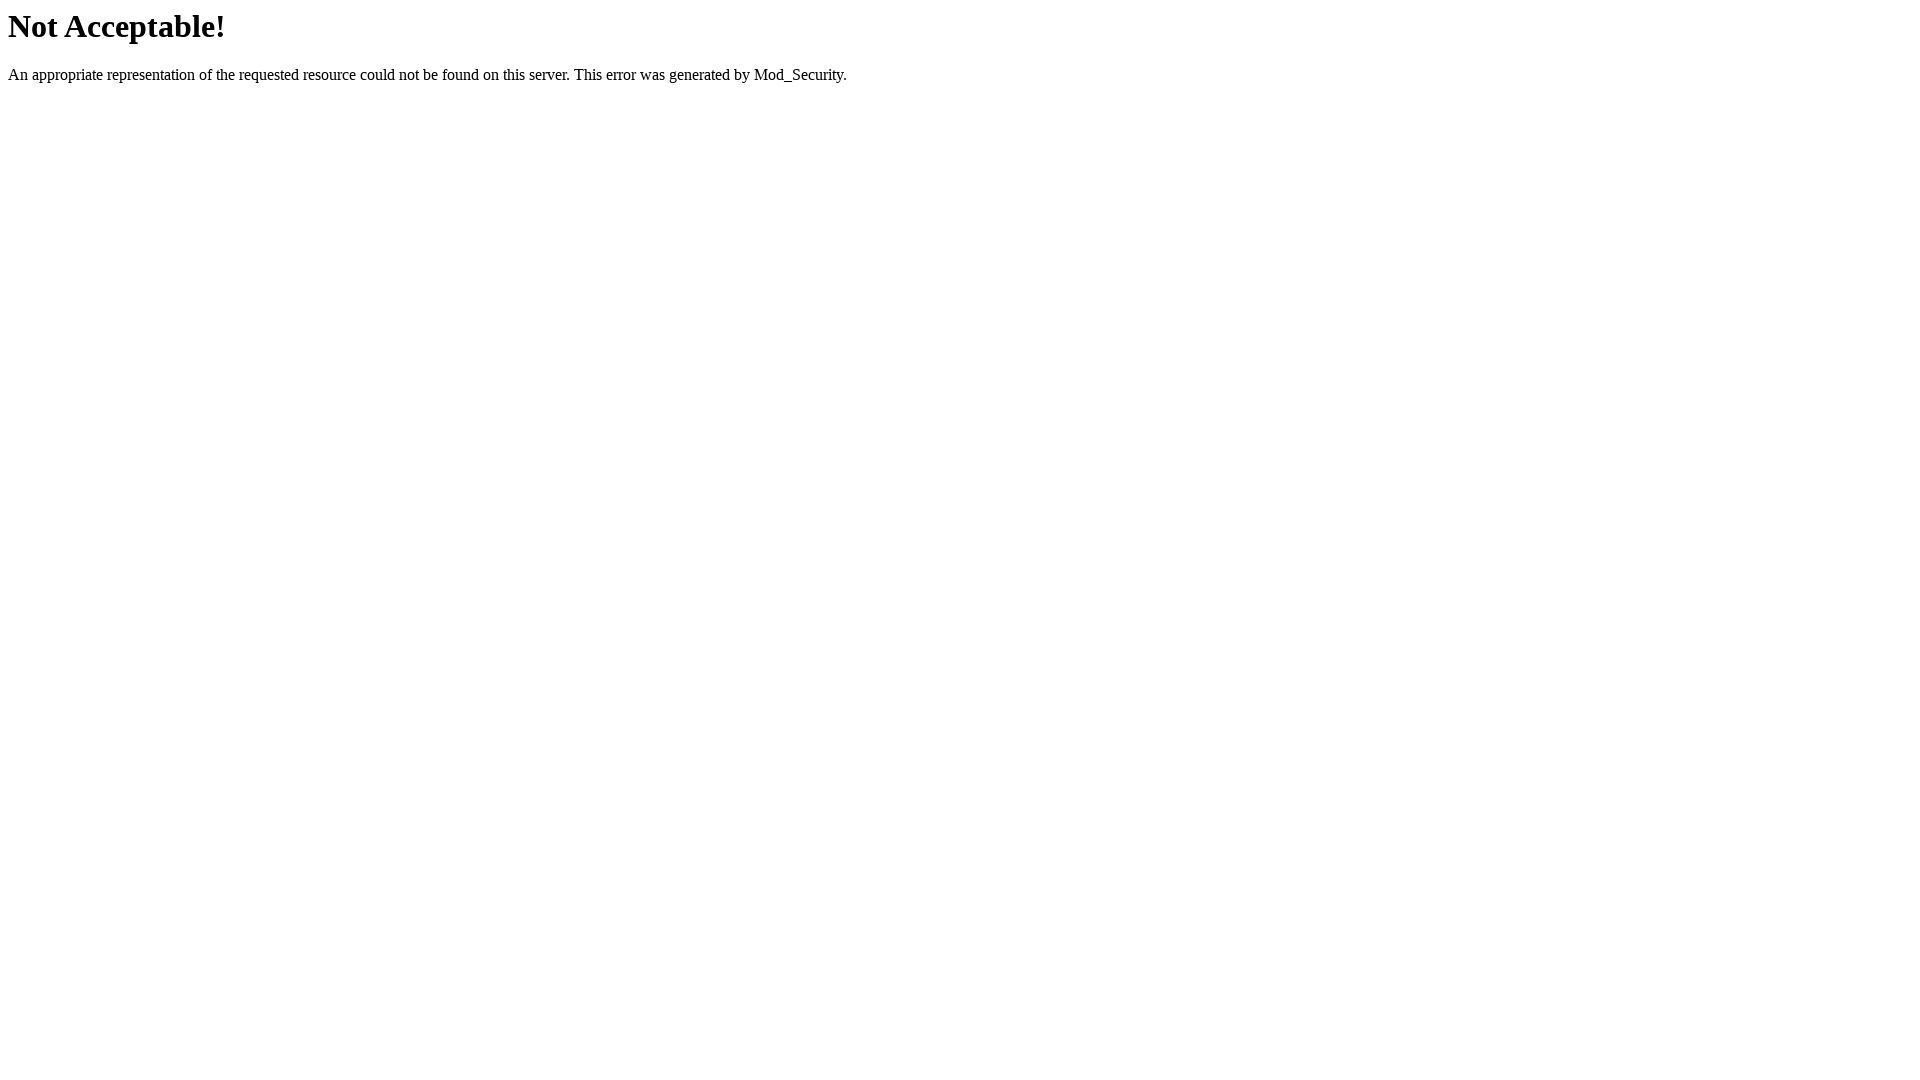

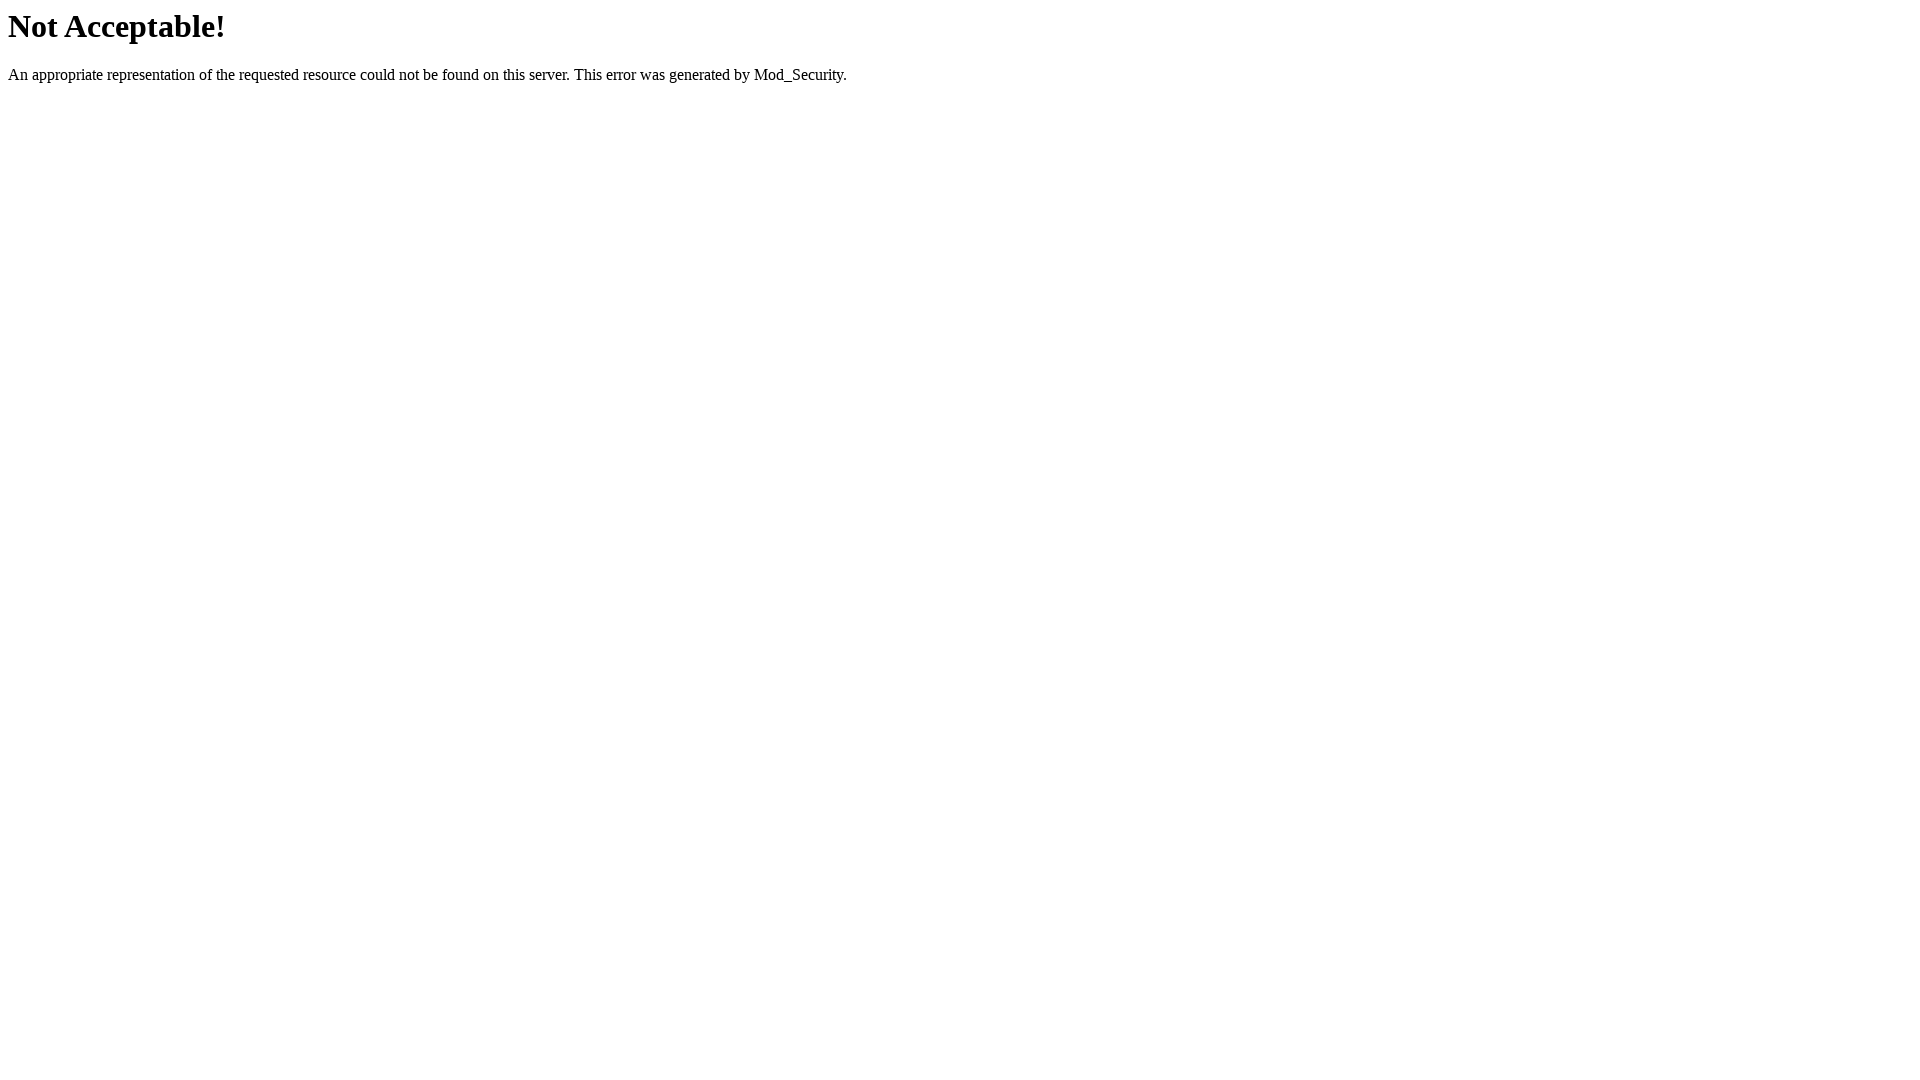